Tests a loader button functionality by clicking on the loader button element on the page

Starting URL: https://automationtesting.co.uk/loader.html

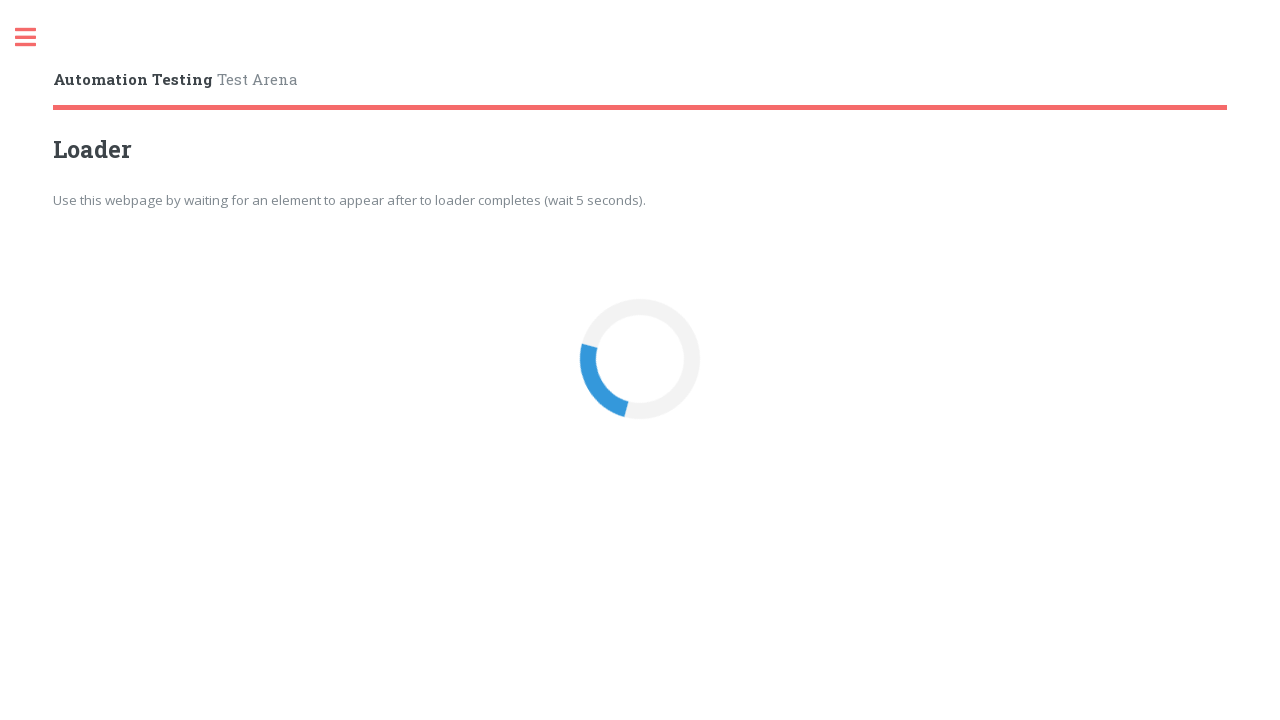

Clicked the loader button element at (640, 360) on #loaderBtn
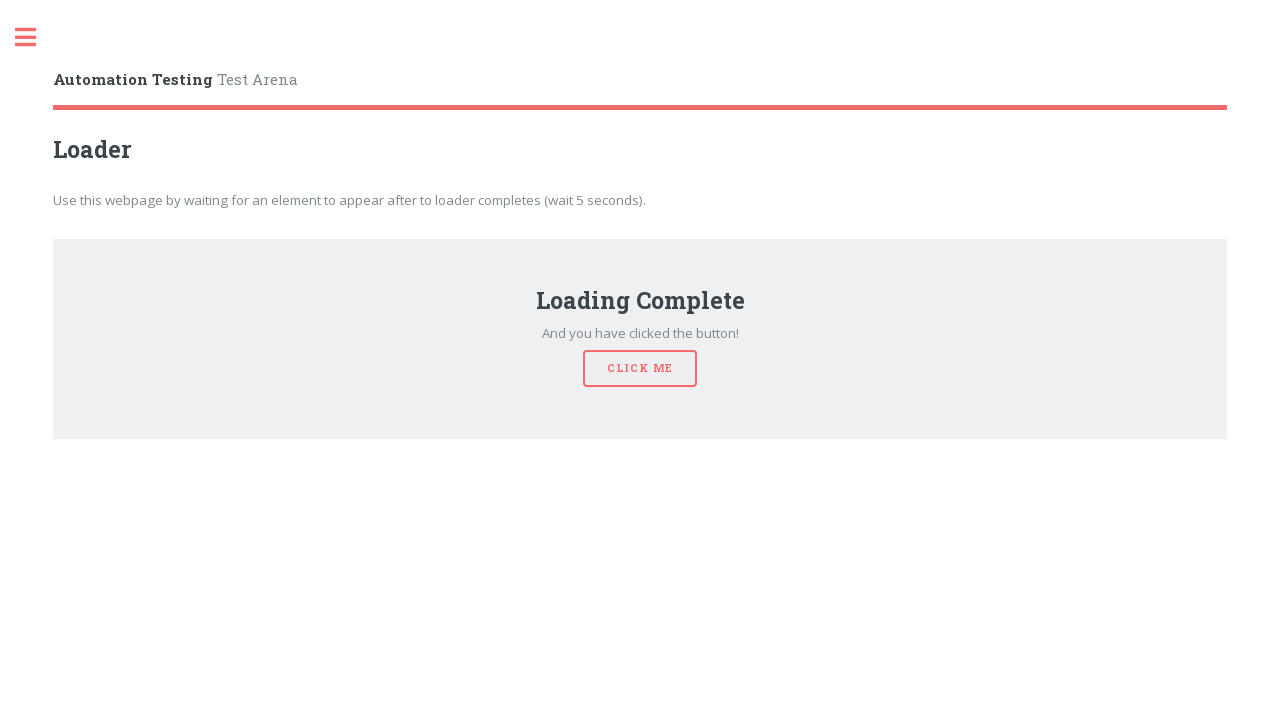

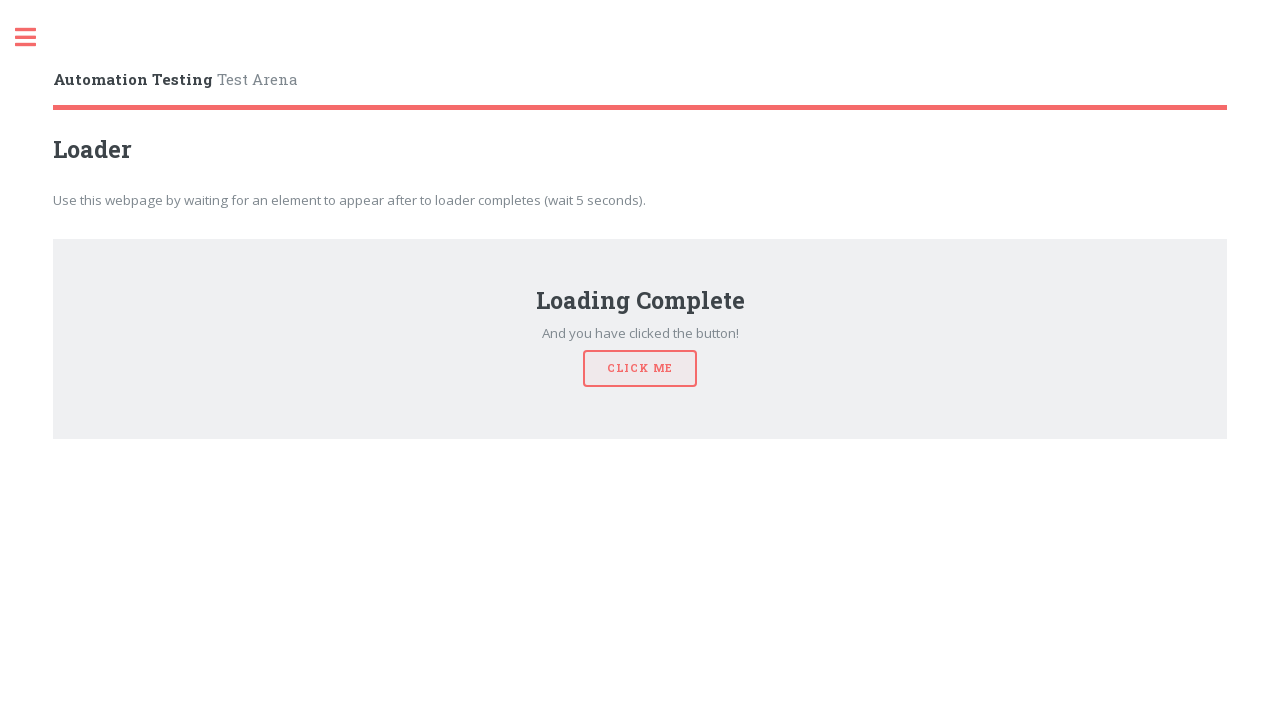